Tests a practice login page by attempting to sign in with invalid credentials, then uses the "Forgot password" flow to reset password by filling name, email, and phone fields, and finally attempts to login with valid credentials.

Starting URL: https://rahulshettyacademy.com/locatorspractice/

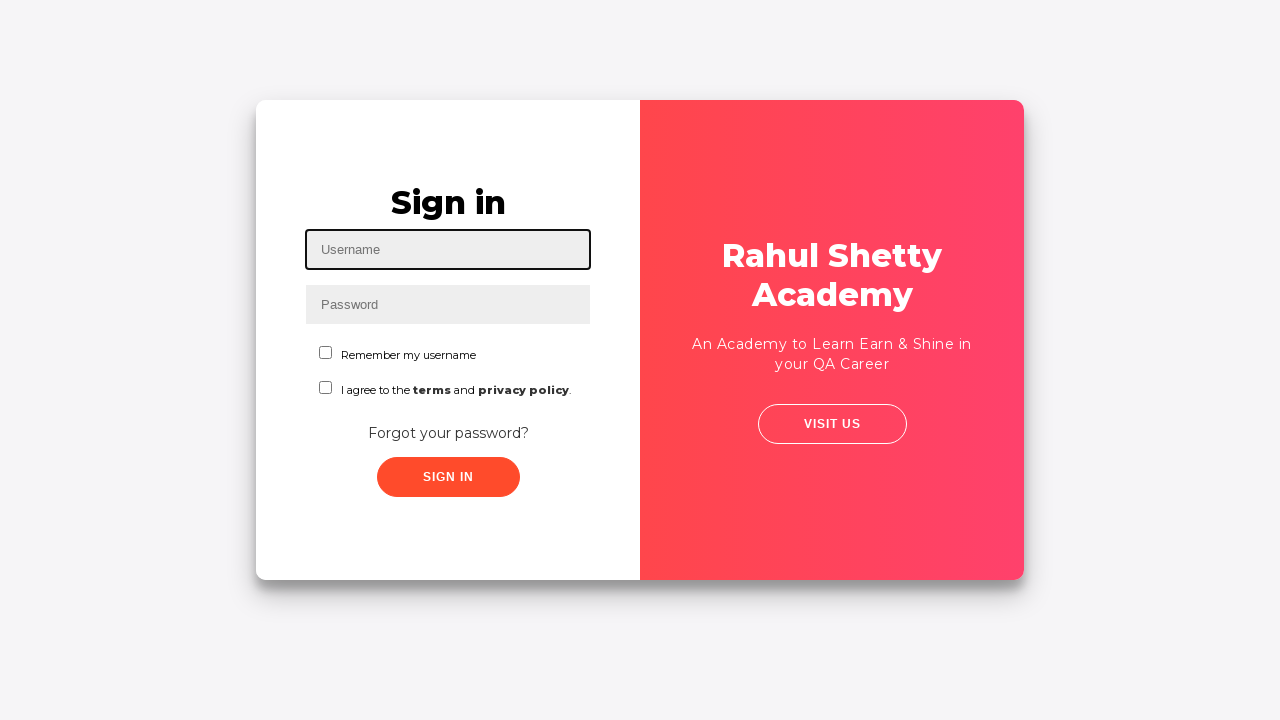

Filled username field with 'Mihai' on #inputUsername
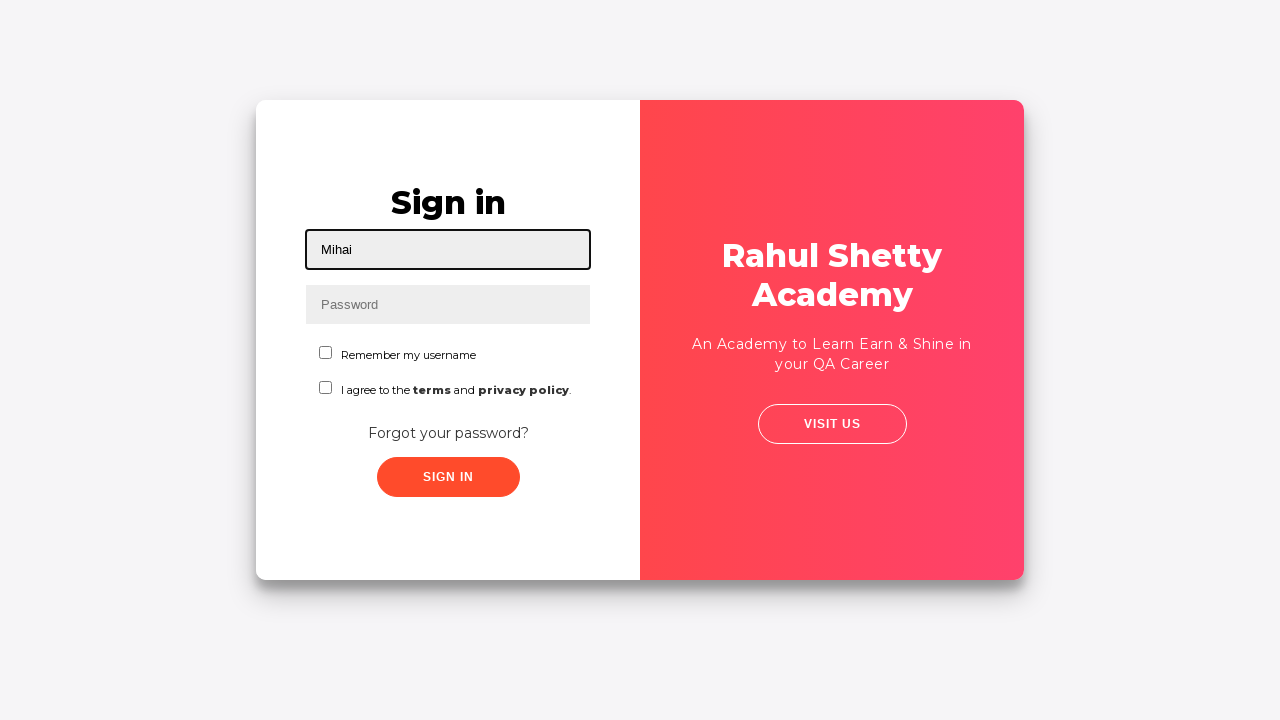

Filled password field with 'mihai' on input[name='inputPassword']
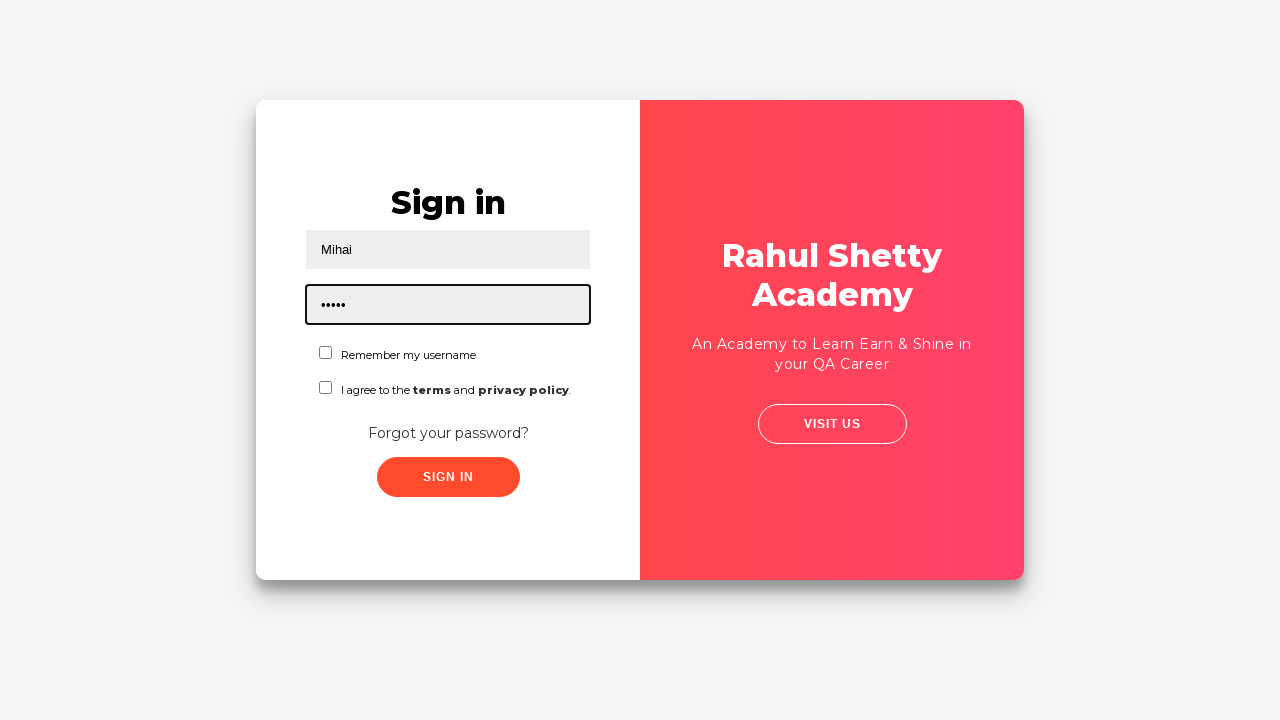

Clicked Sign In button with invalid credentials at (448, 477) on .signInBtn
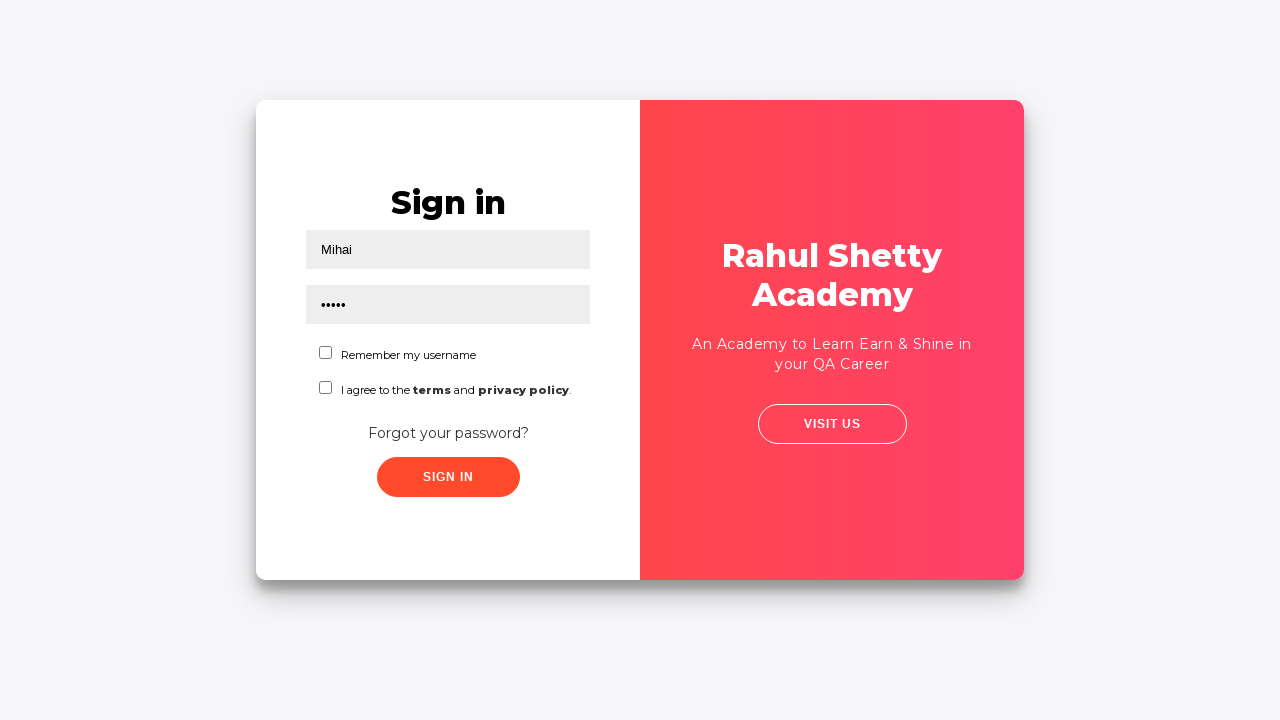

Error message appeared as expected
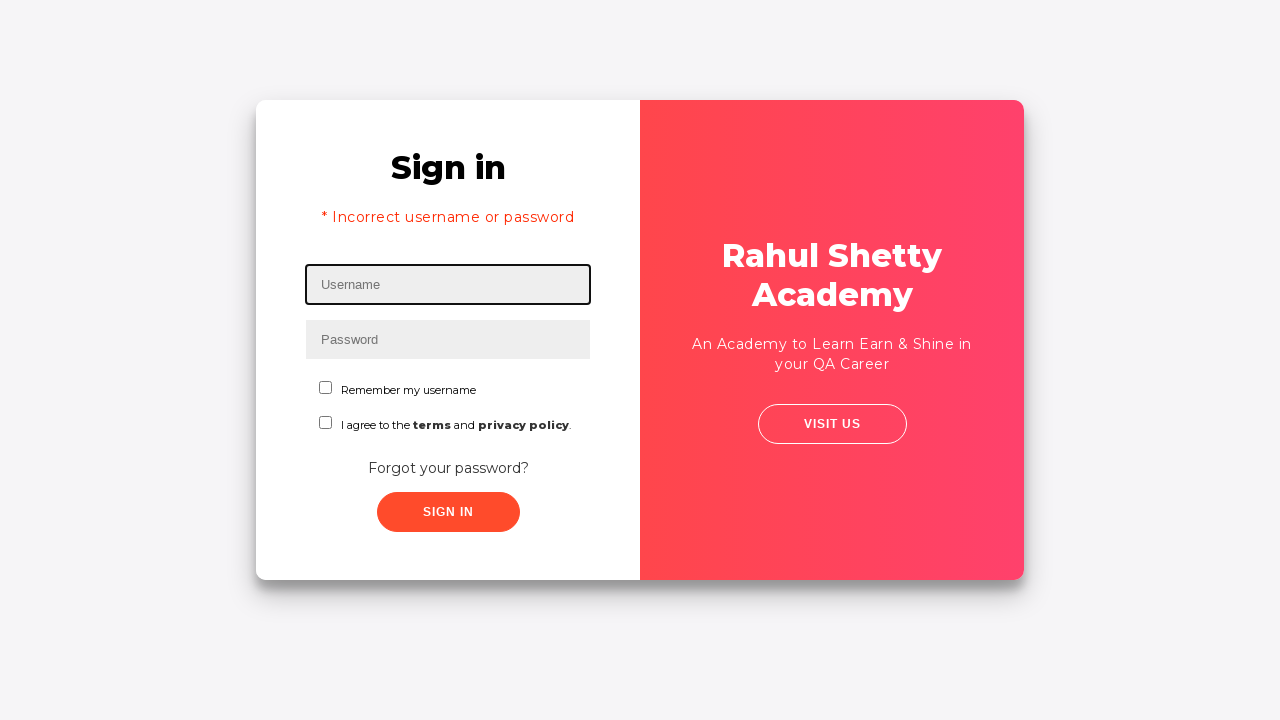

Clicked 'Forgot your password?' link at (448, 468) on text=Forgot your password?
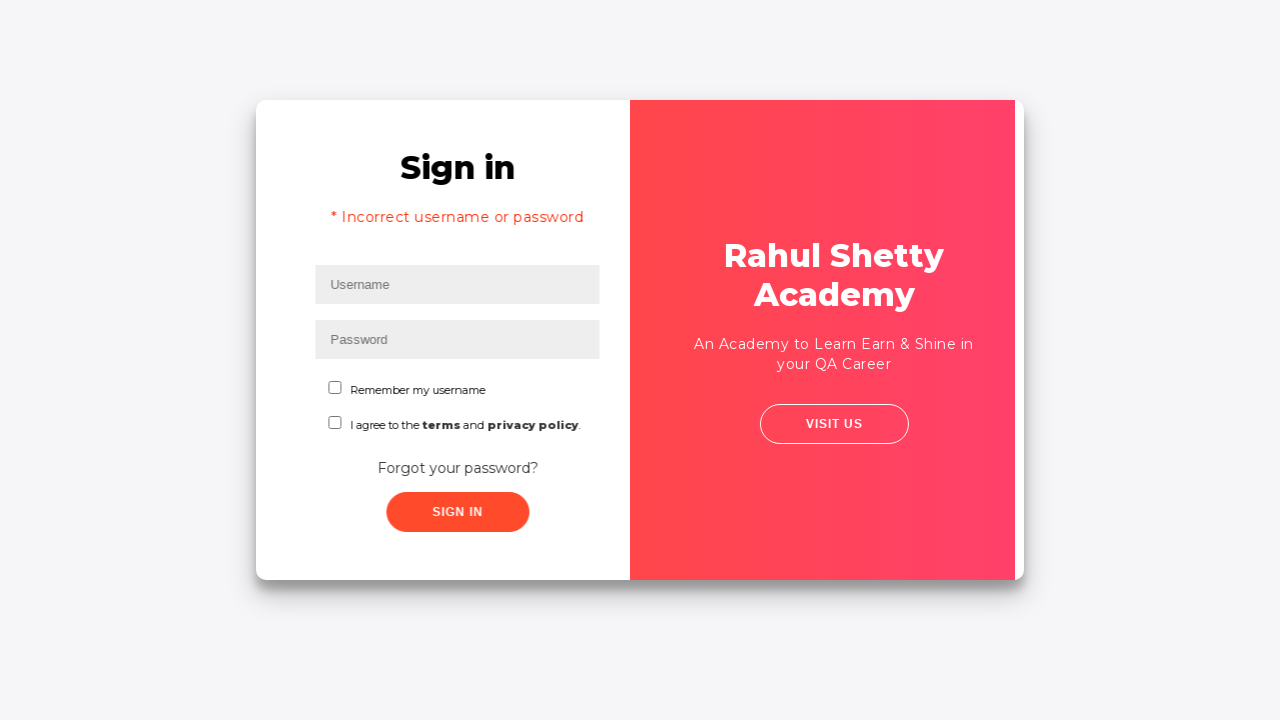

Waited for forgot password form to load
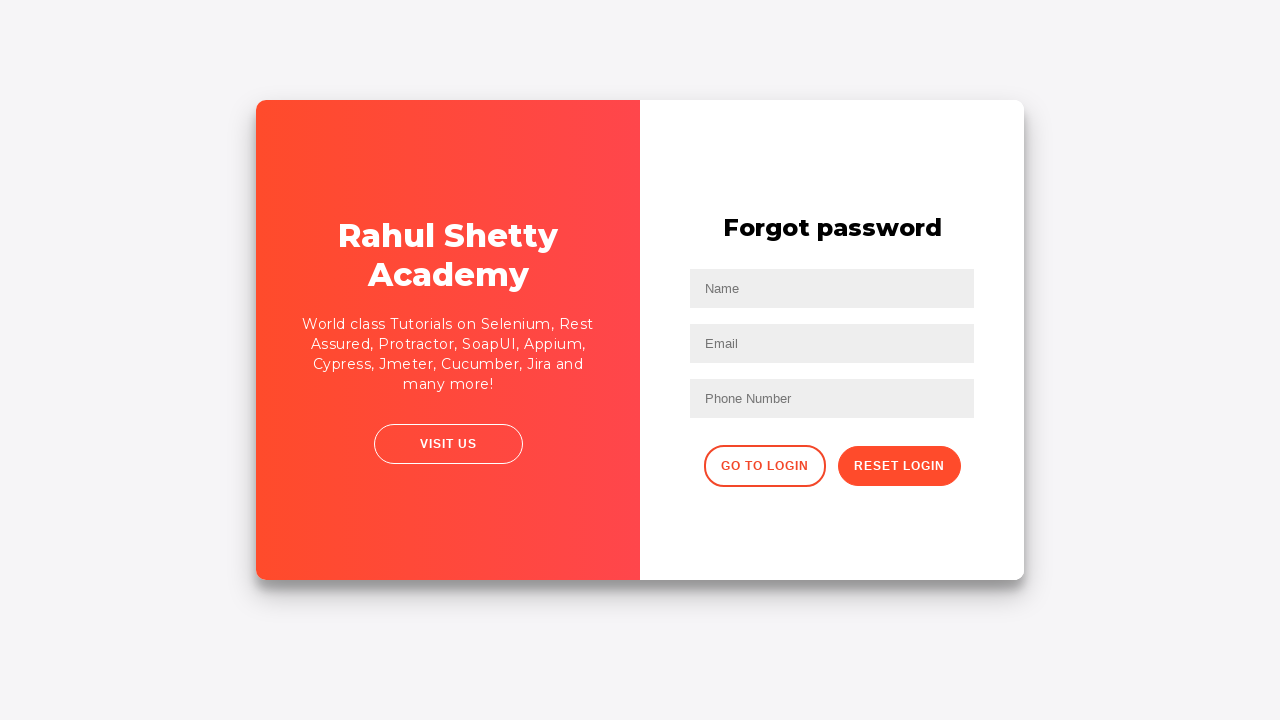

Filled name field in password reset form with 'Mihai' on input[placeholder='Name']
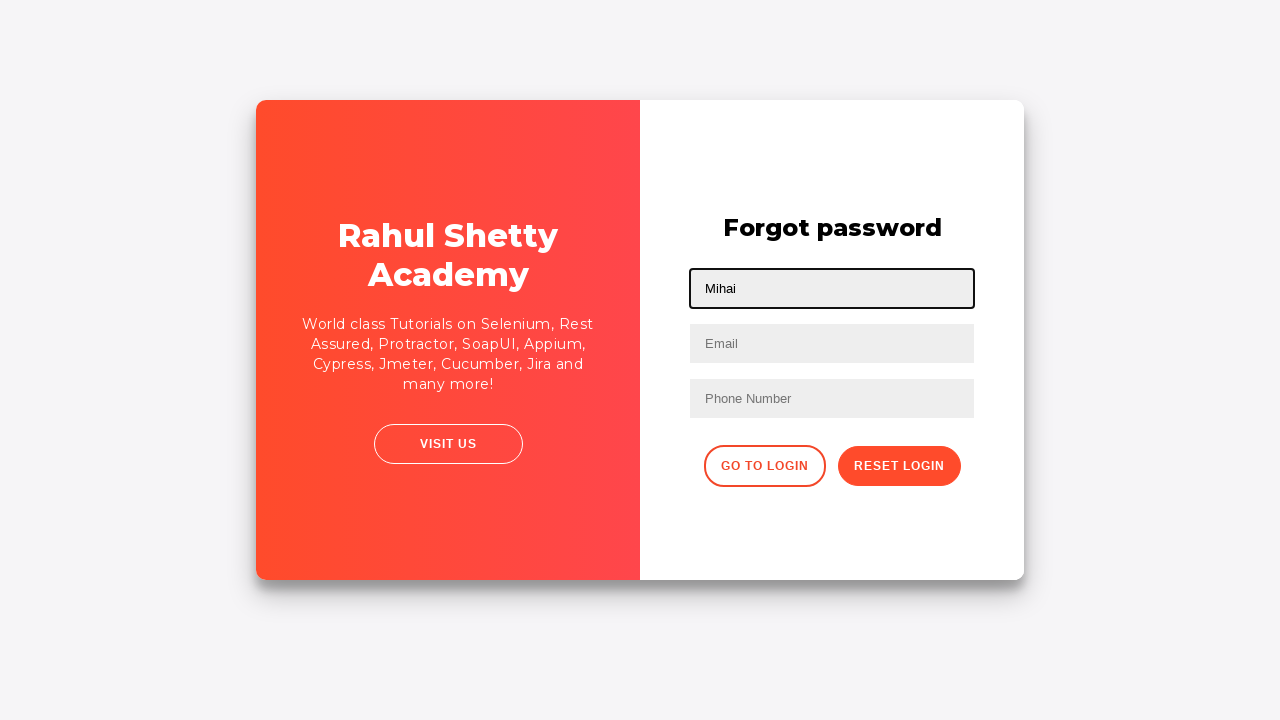

Filled email field with 'mihai.test@example.com' on input[placeholder='Email']
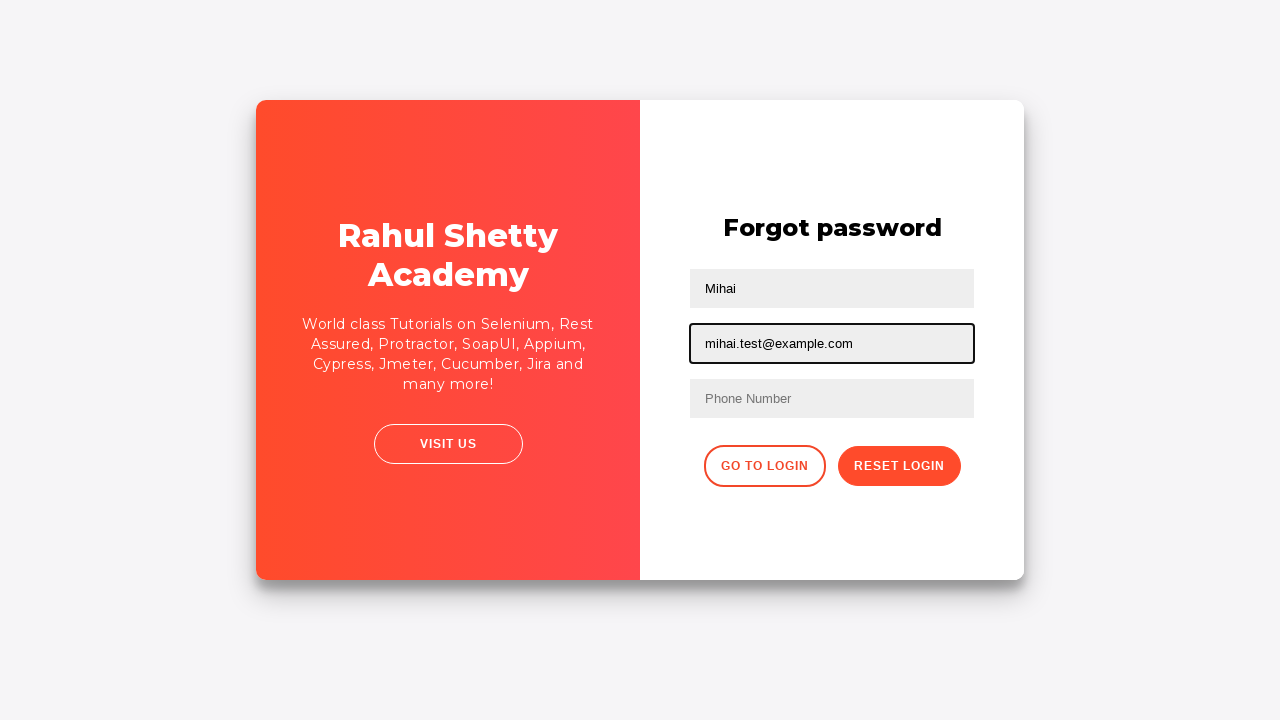

Cleared phone number field on input[type='text'] >> nth=2
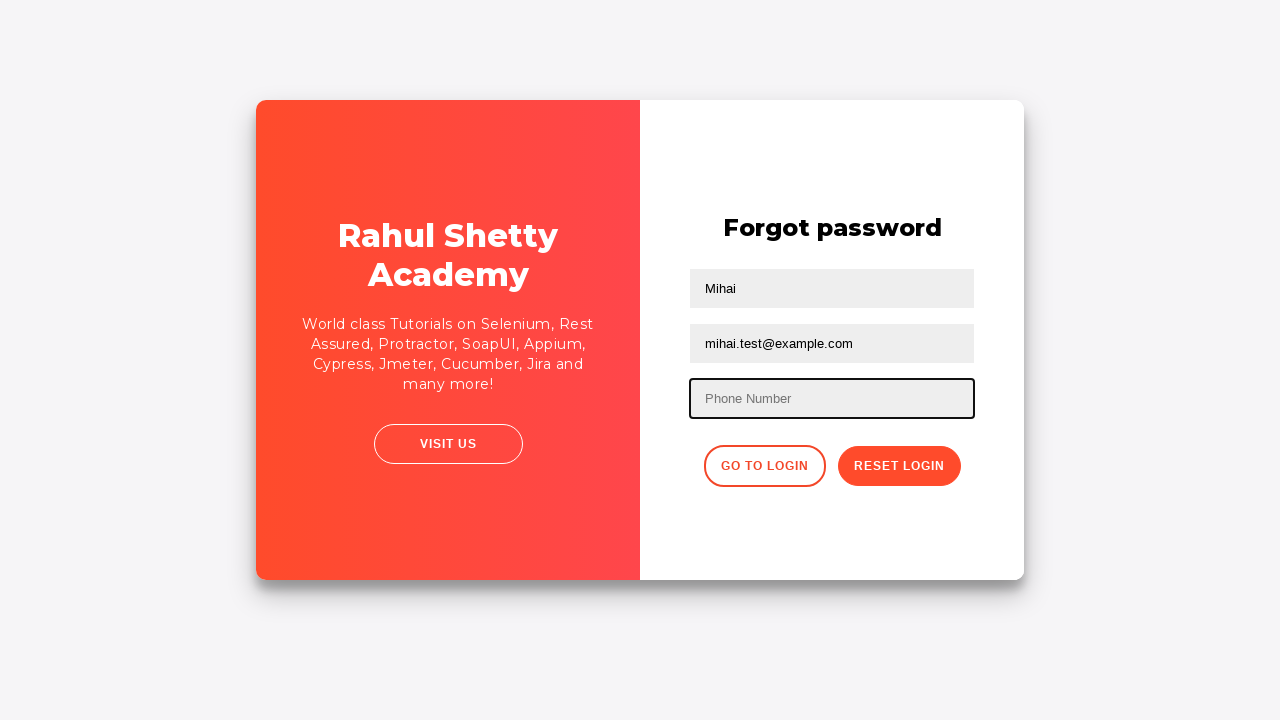

Filled email field again with 'mihai.test@example.com' on form input:nth-child(3)
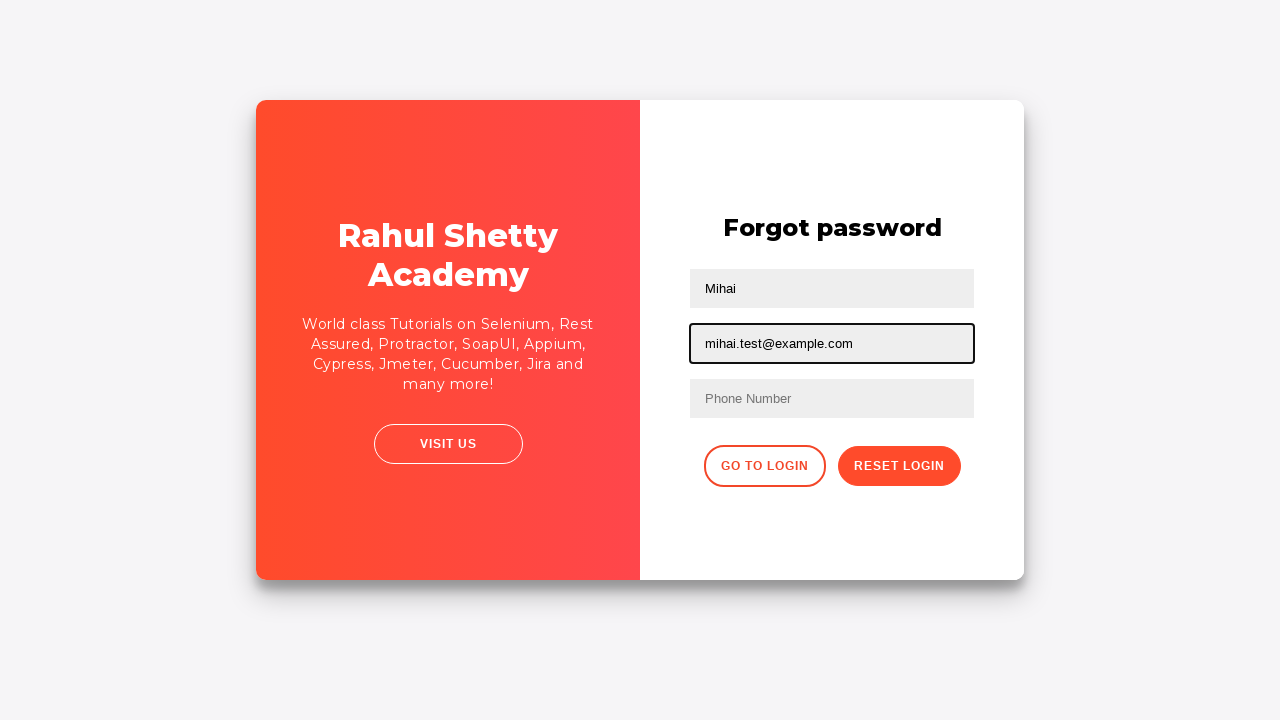

Filled phone number field with '0712345678' on form input:nth-child(4)
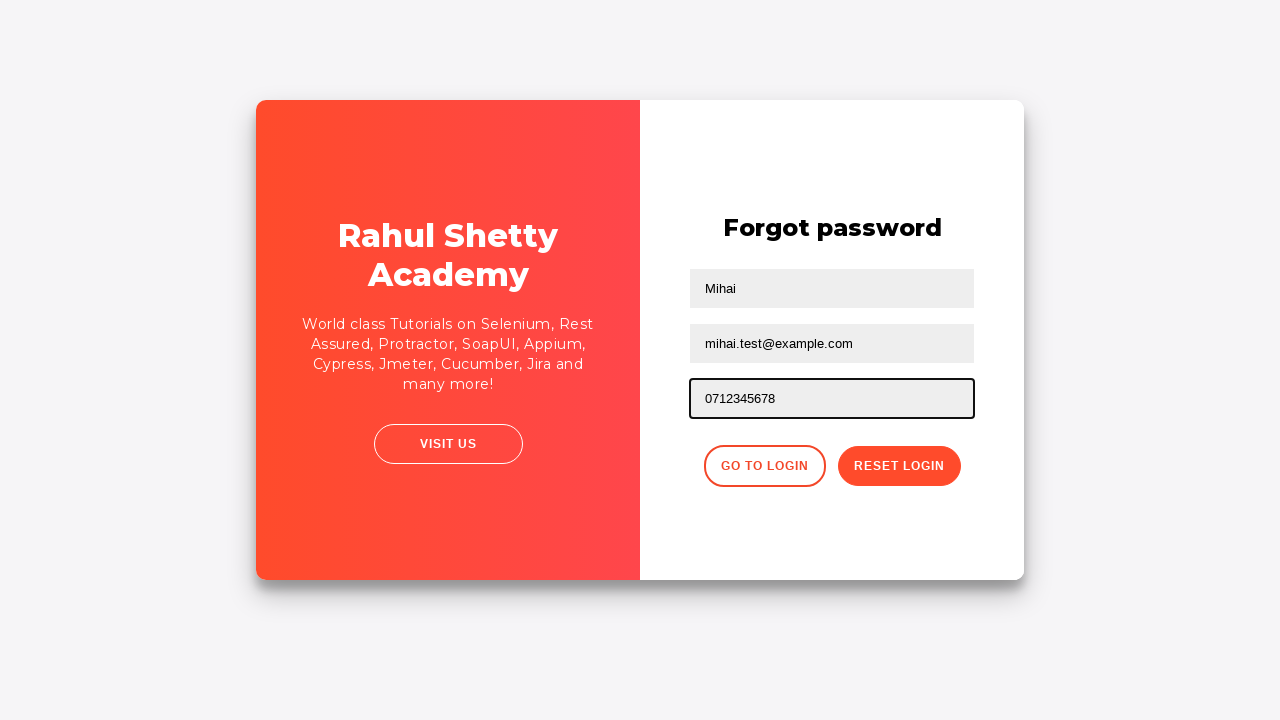

Clicked Reset Login button at (899, 466) on .reset-pwd-btn
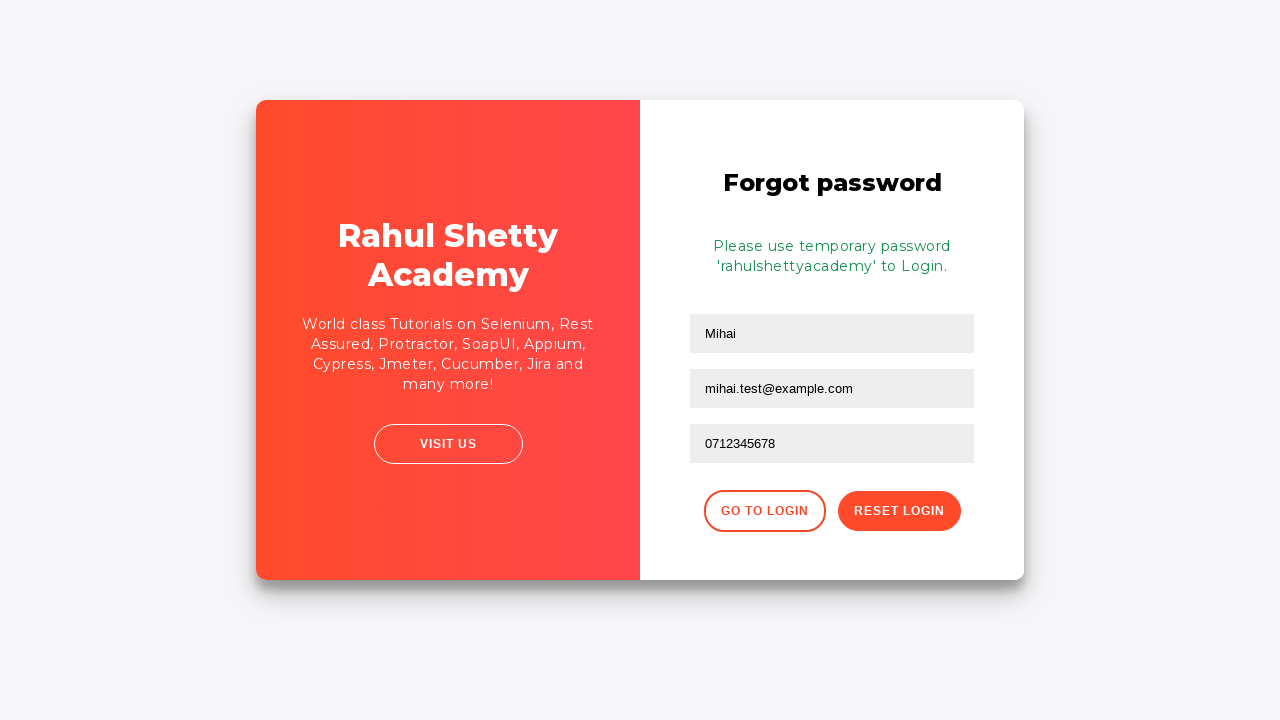

Password reset success message appeared
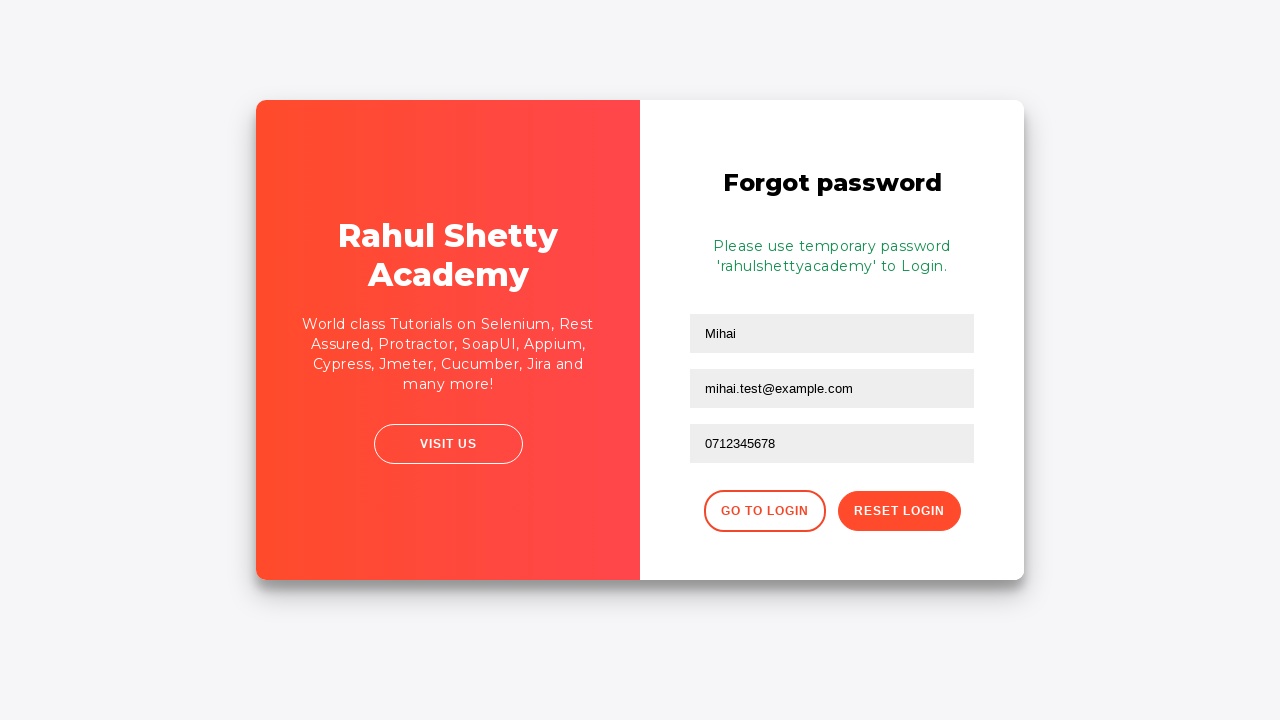

Clicked 'Go to Login' button at (764, 511) on div.forgot-pwd-btn-conainer button:first-child
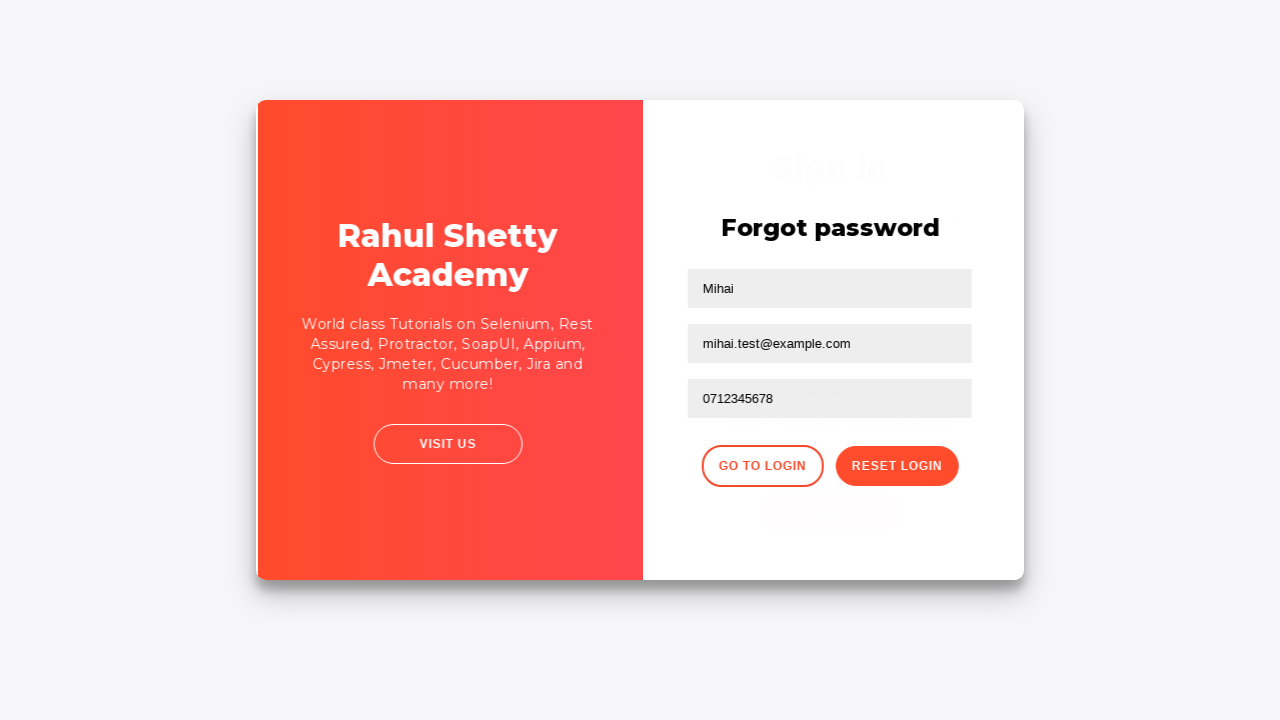

Waited for login form to reappear
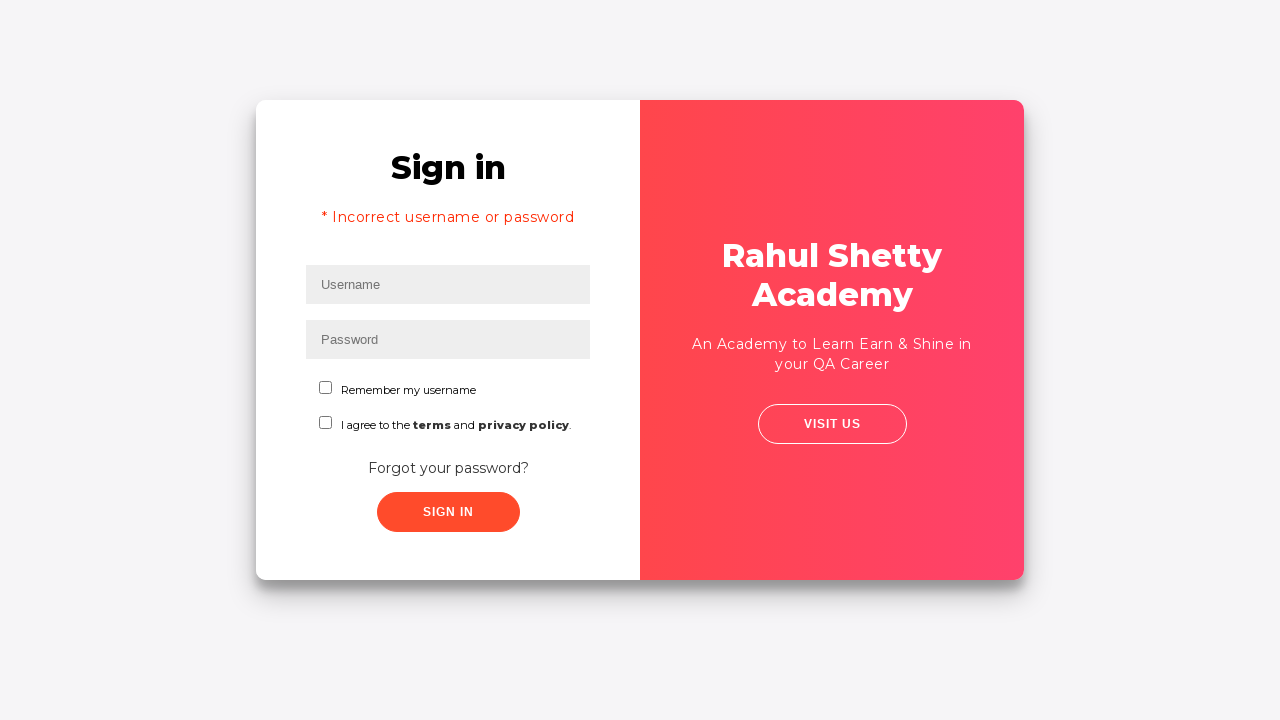

Filled username field with 'Mihai' for final login attempt on #inputUsername
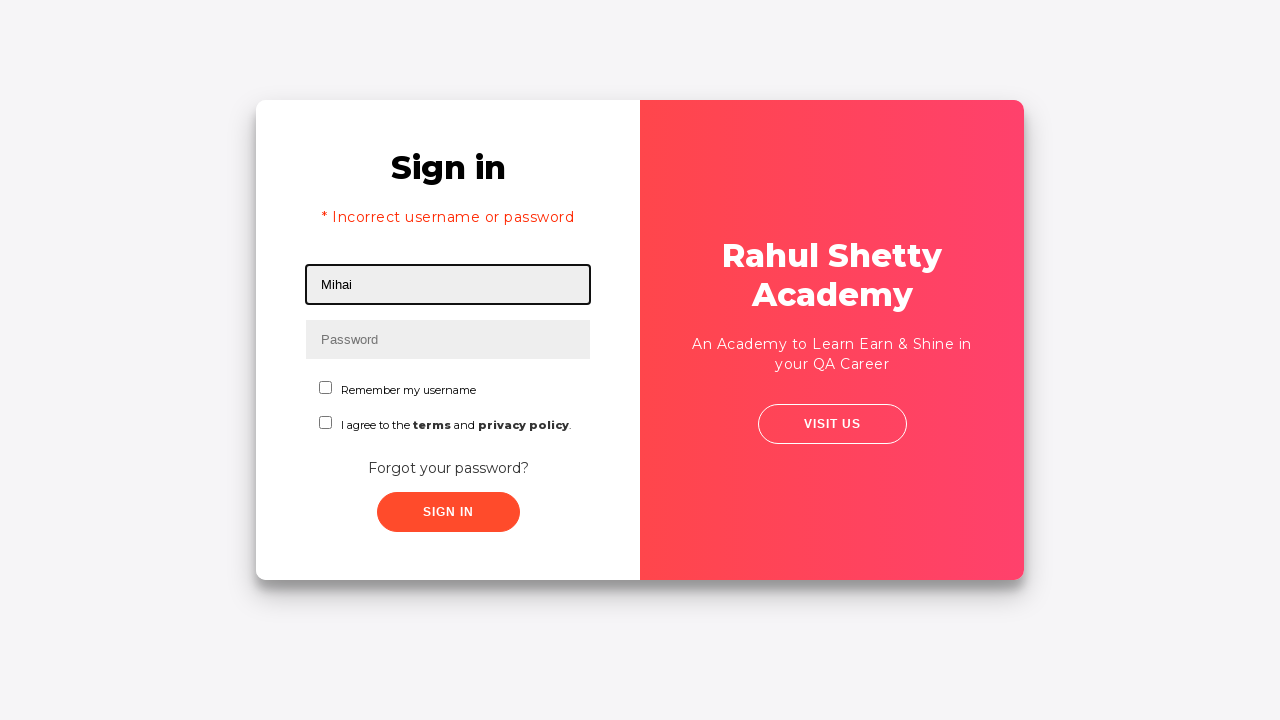

Filled password field with valid credentials 'rahulshettyacademy' on input[type*='pass']
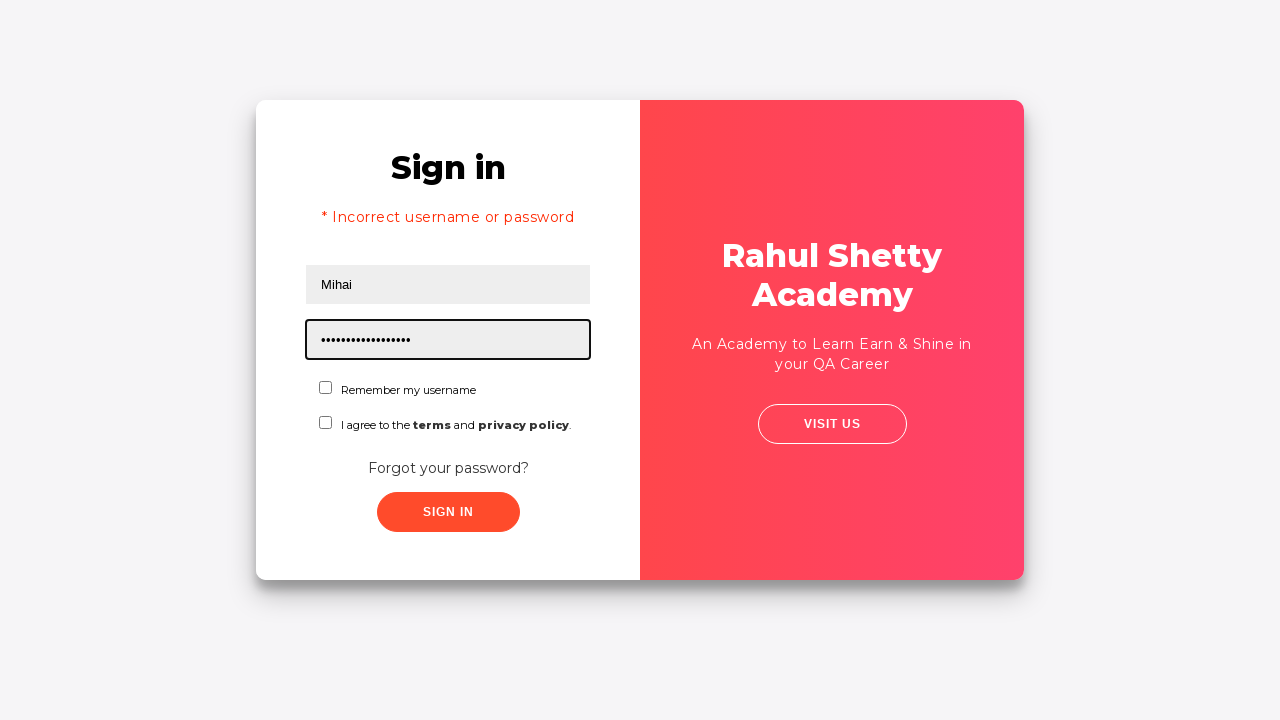

Checked the checkbox at (326, 388) on #chkboxOne
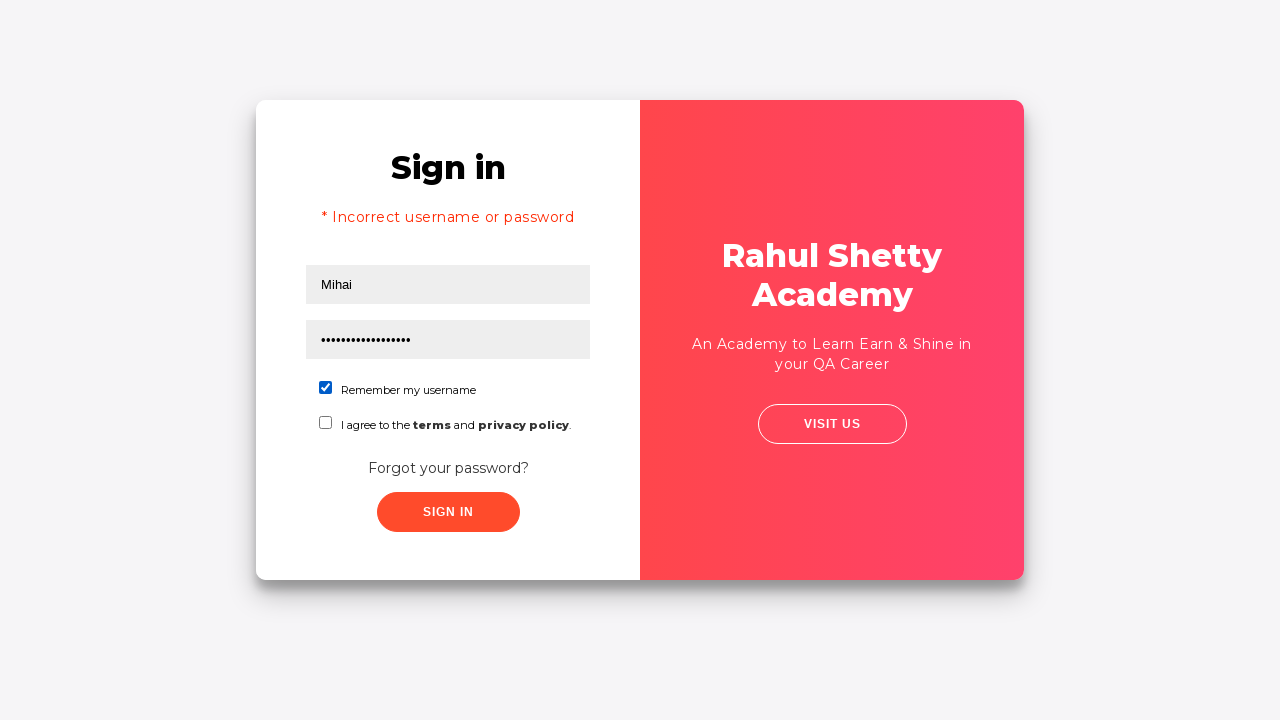

Clicked Sign In button with valid credentials at (448, 512) on button.submit
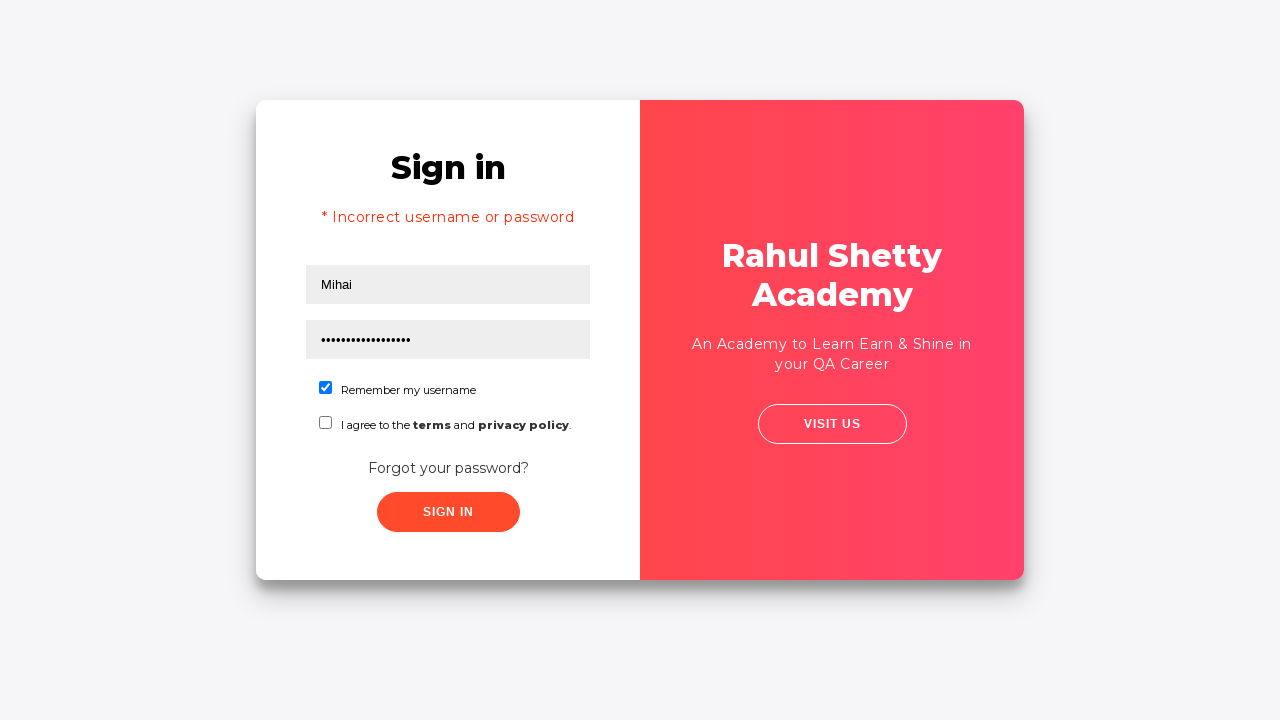

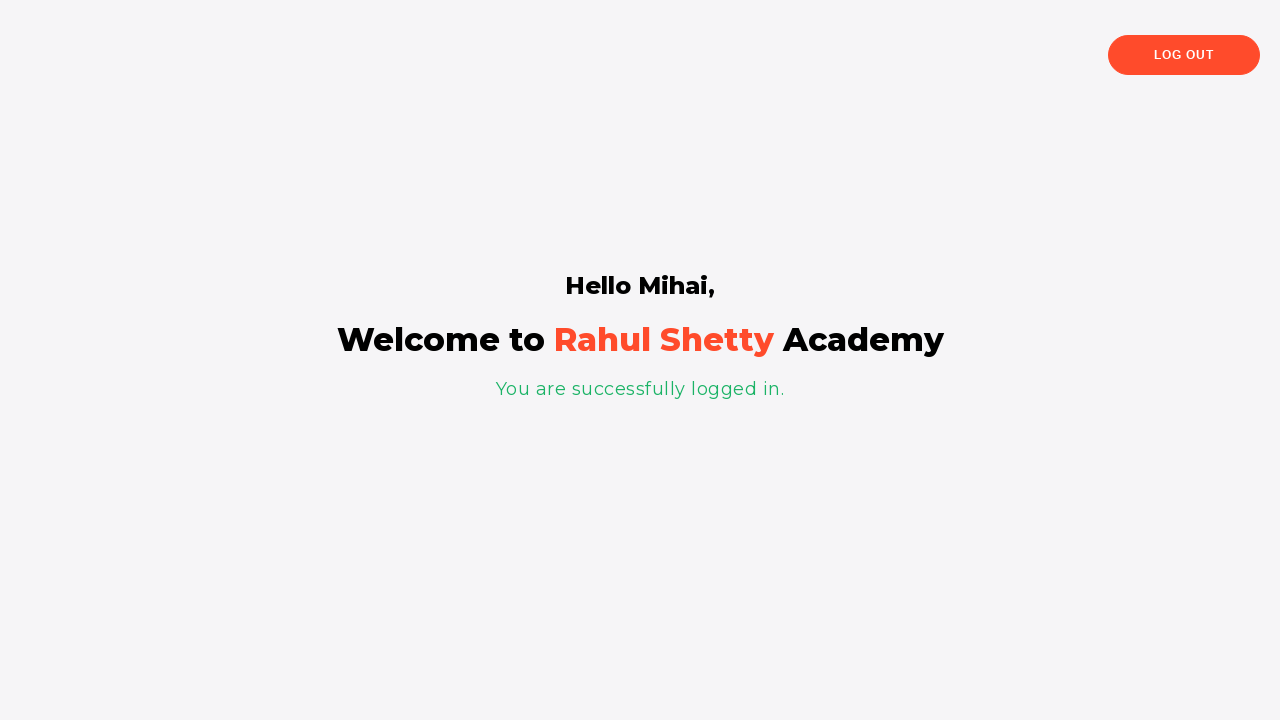